Navigates to OrangeHRM website, verifies the page title, and clicks on a form submission button

Starting URL: https://www.orangehrm.com/

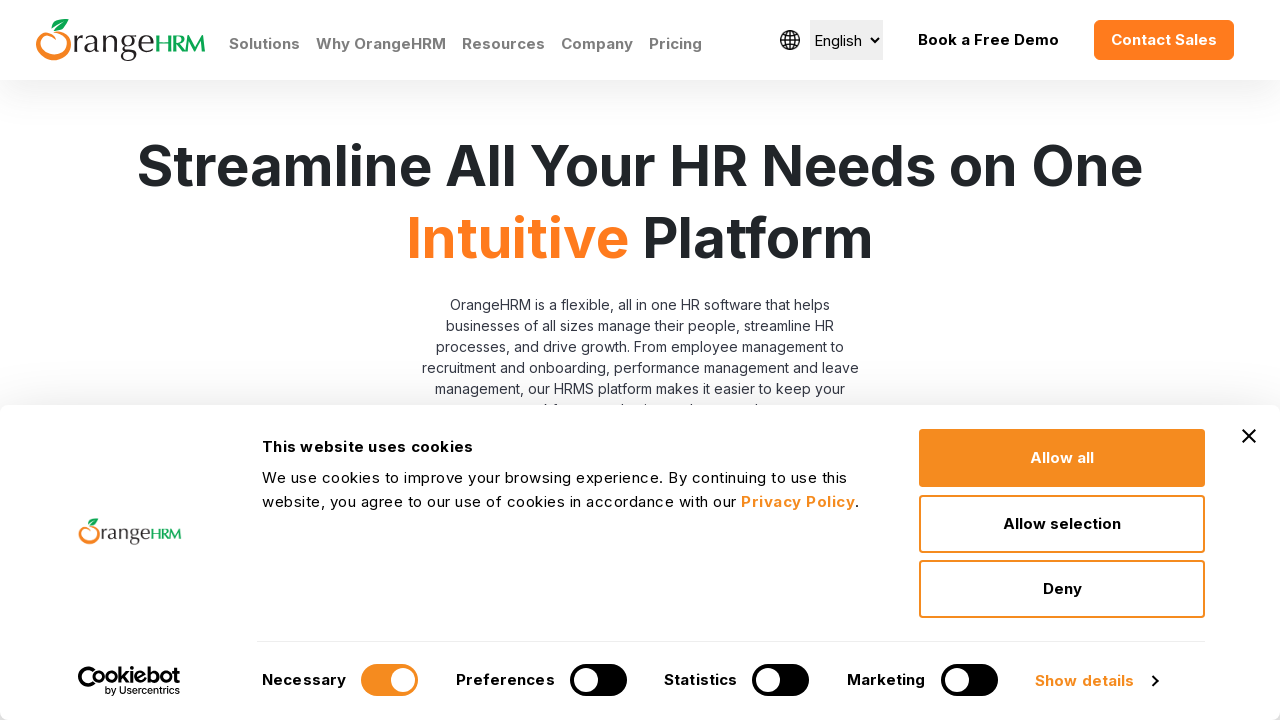

Retrieved page title
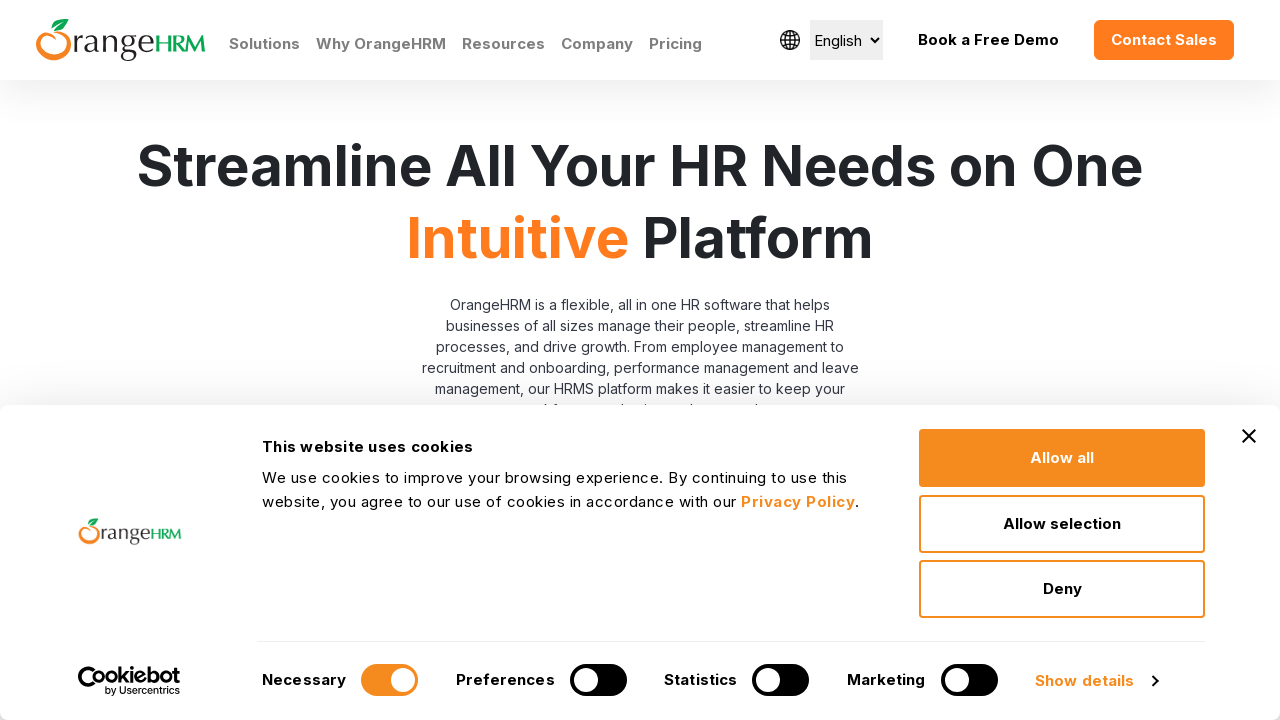

Verified page title matches expected OrangeHRM title
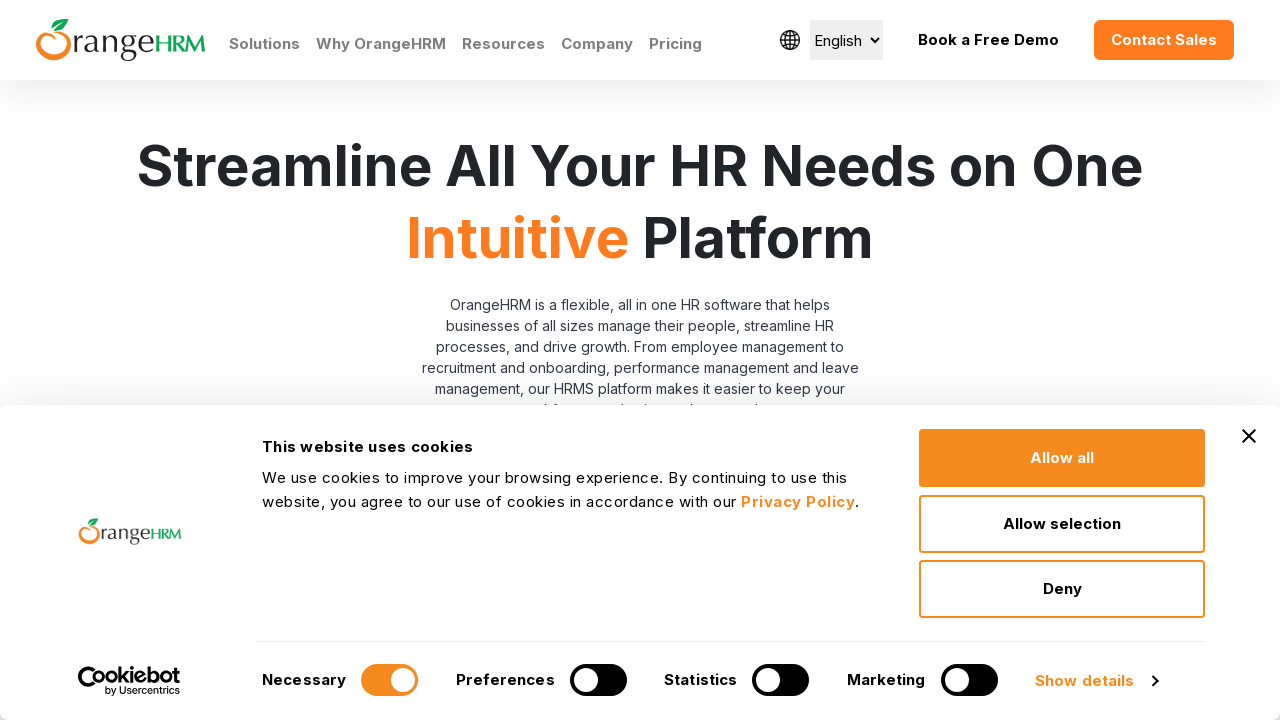

Clicked form submission button at (717, 360) on #Form_submitForm_action_request
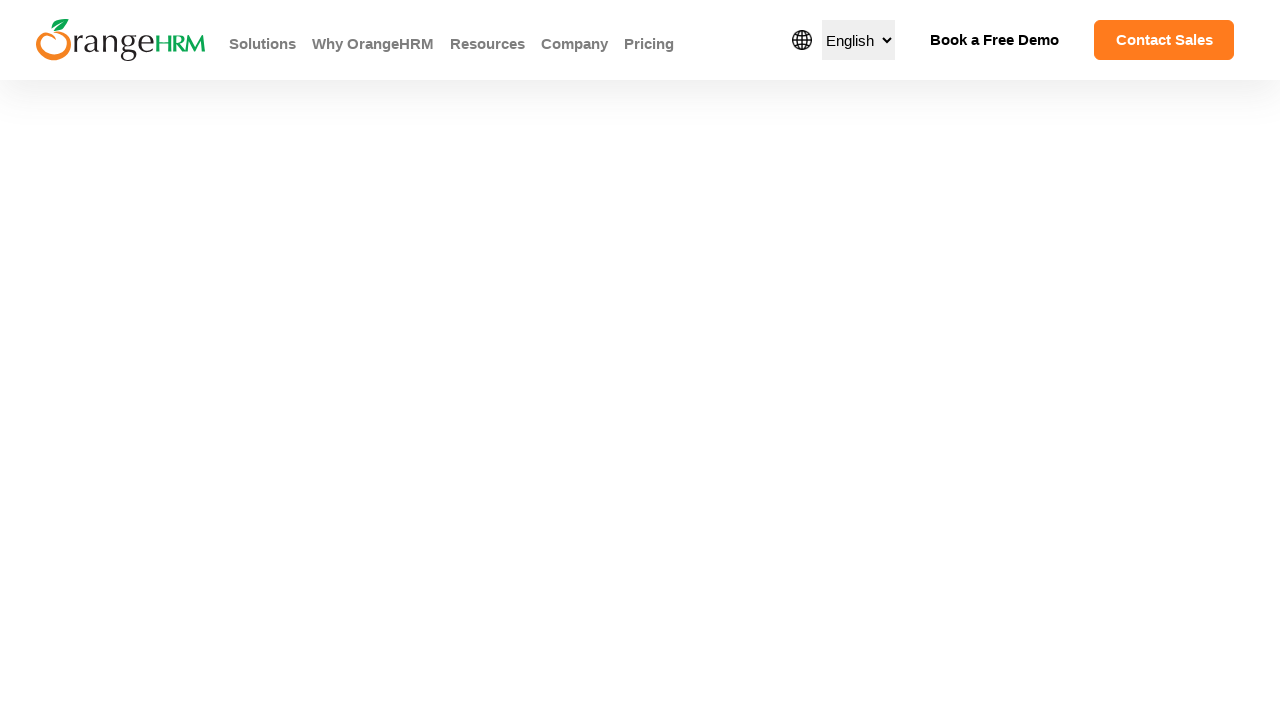

Waited 5000ms for form submission to complete
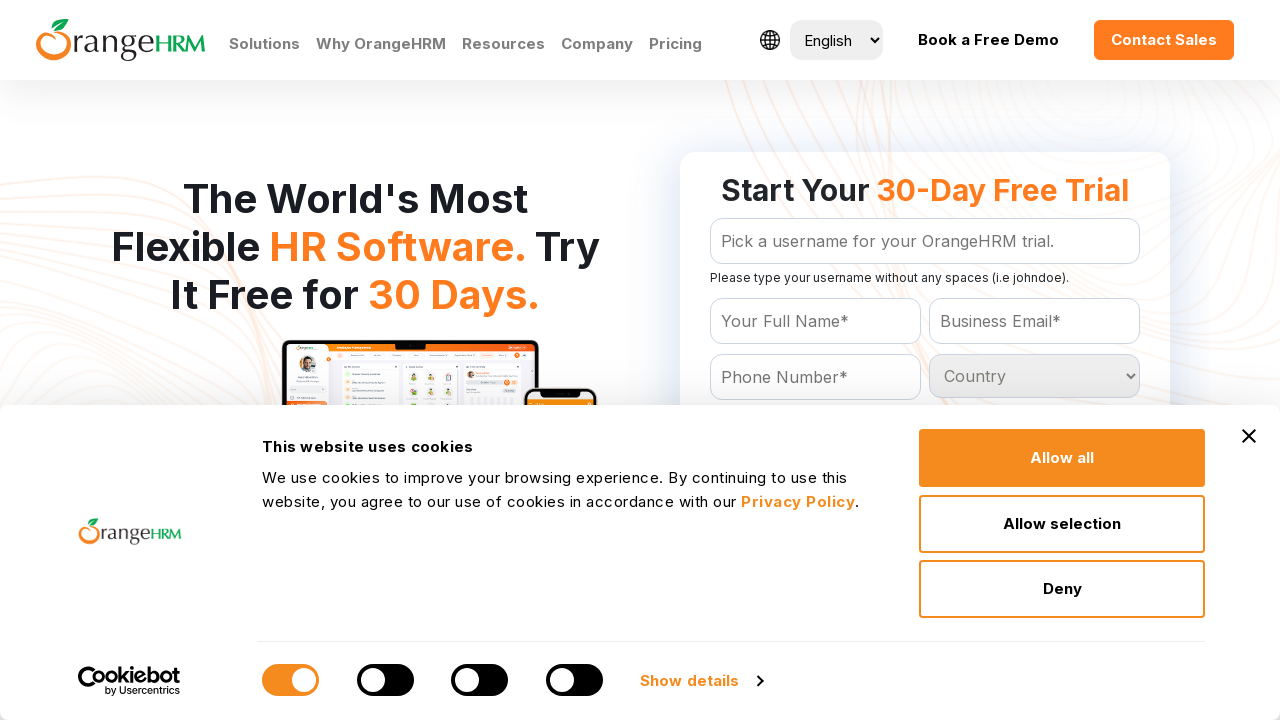

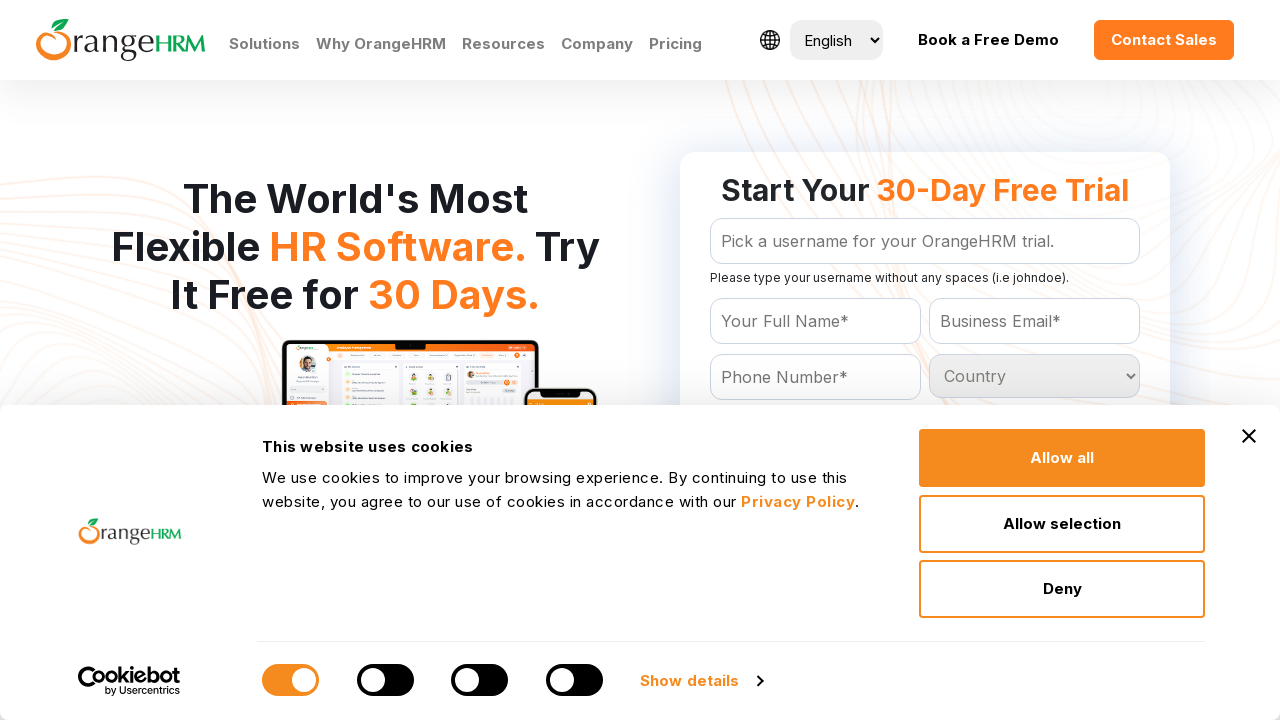